Tests website performance by measuring load times, reloading the page, and testing responsive design with different viewport sizes

Starting URL: https://playwright.dev

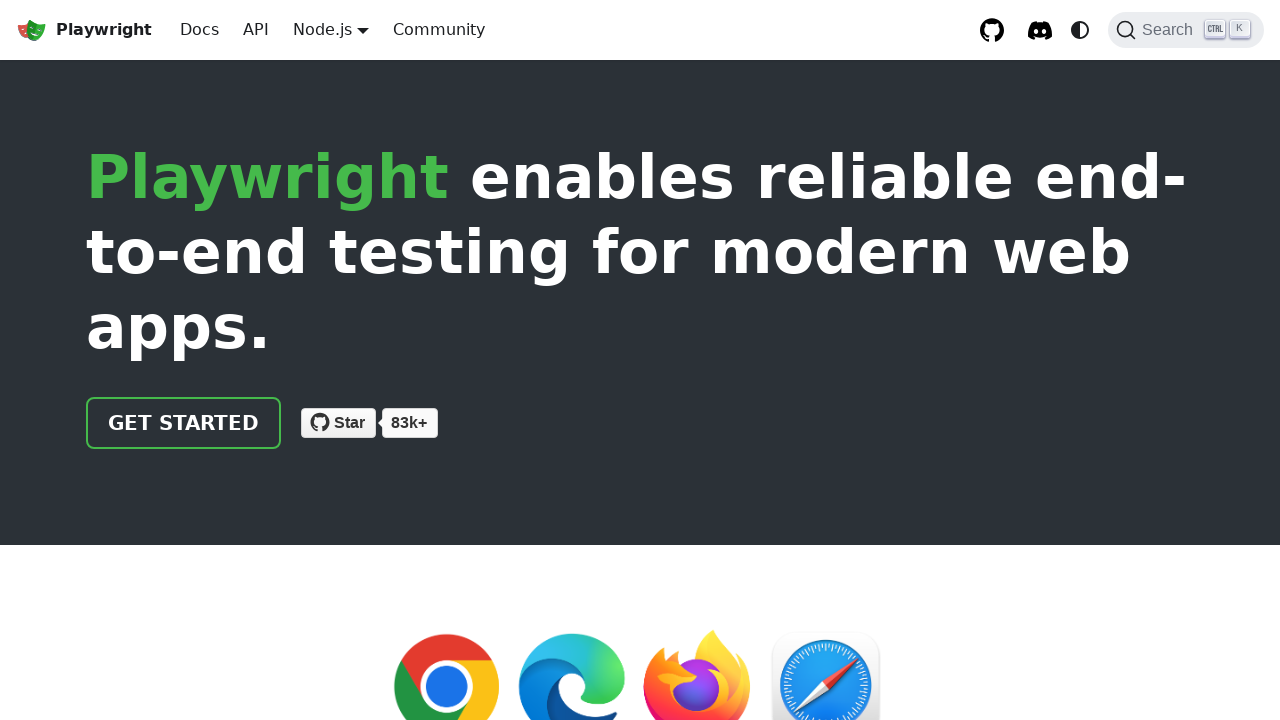

Waited for network to be idle - page fully loaded
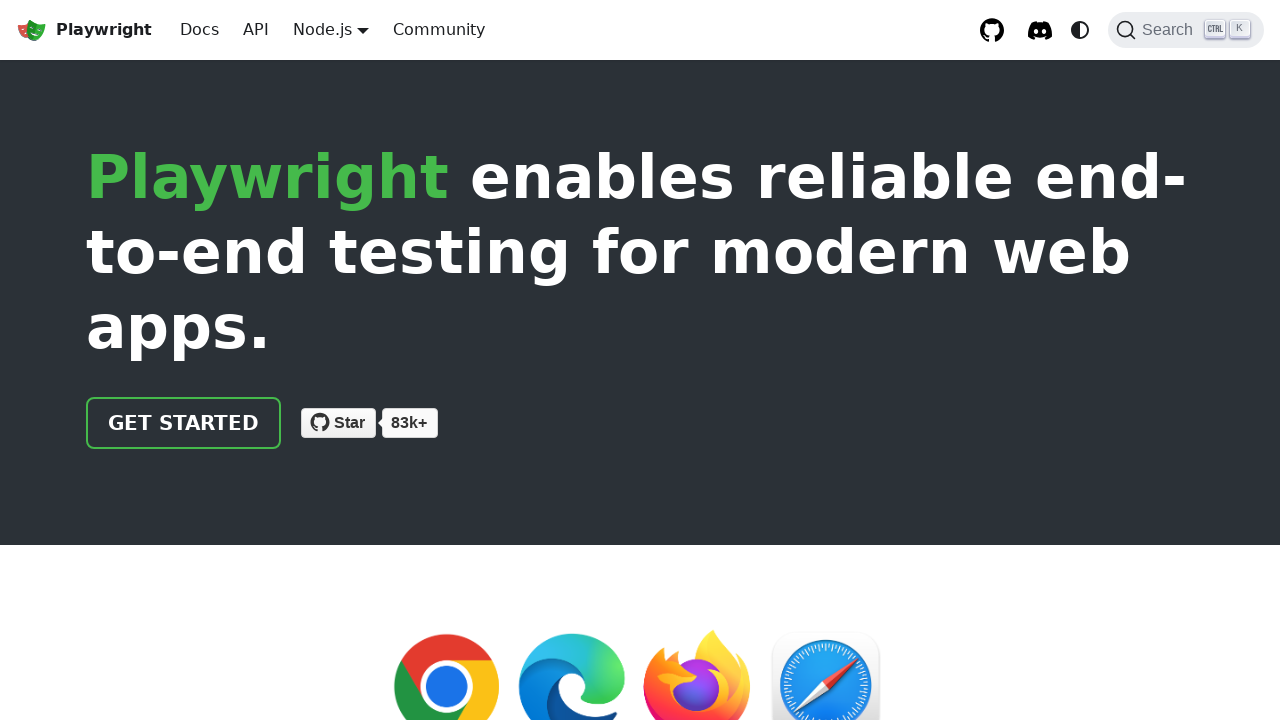

Reloaded the page to check for errors
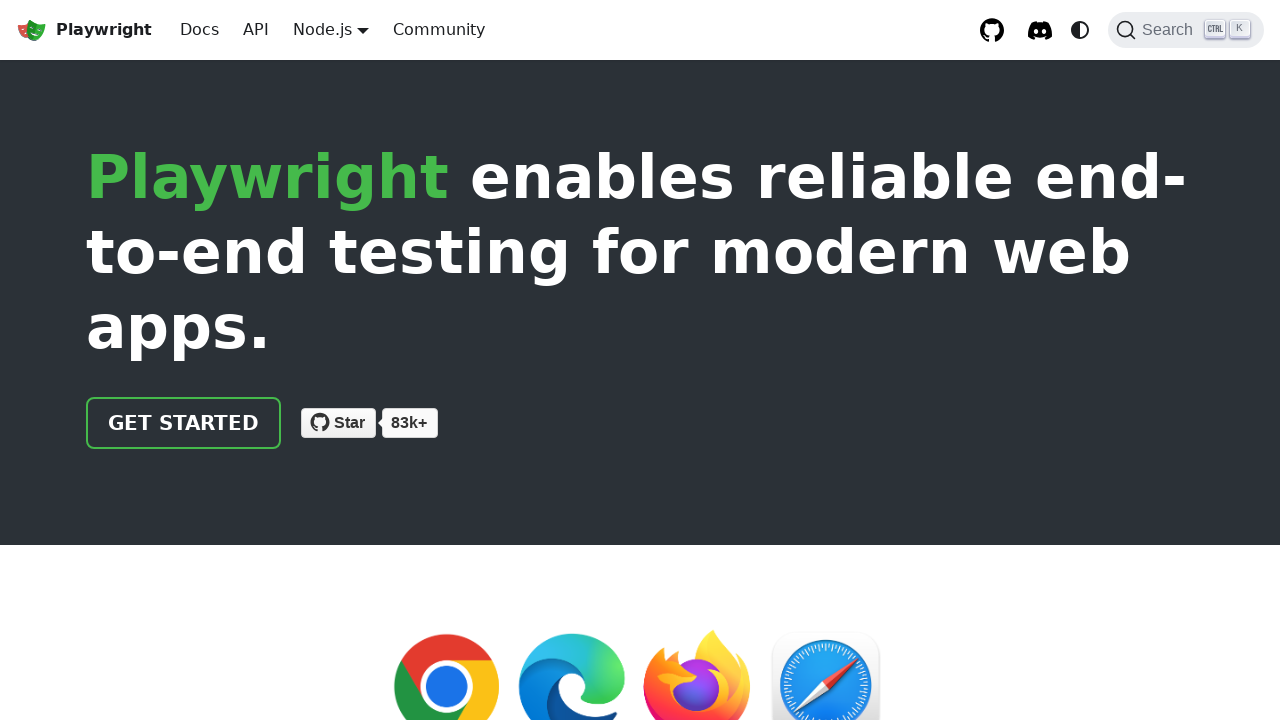

Set viewport to mobile size (375x667)
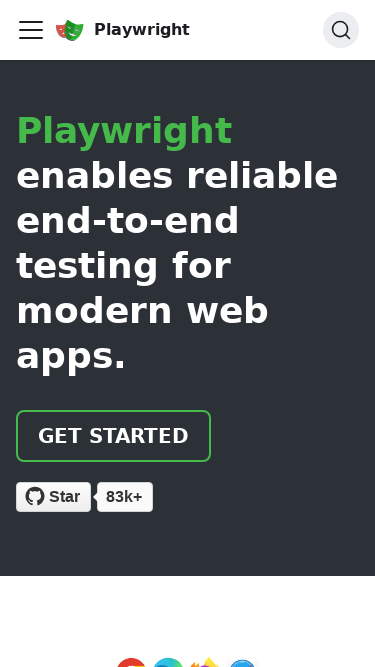

Set viewport to desktop size (1920x1080)
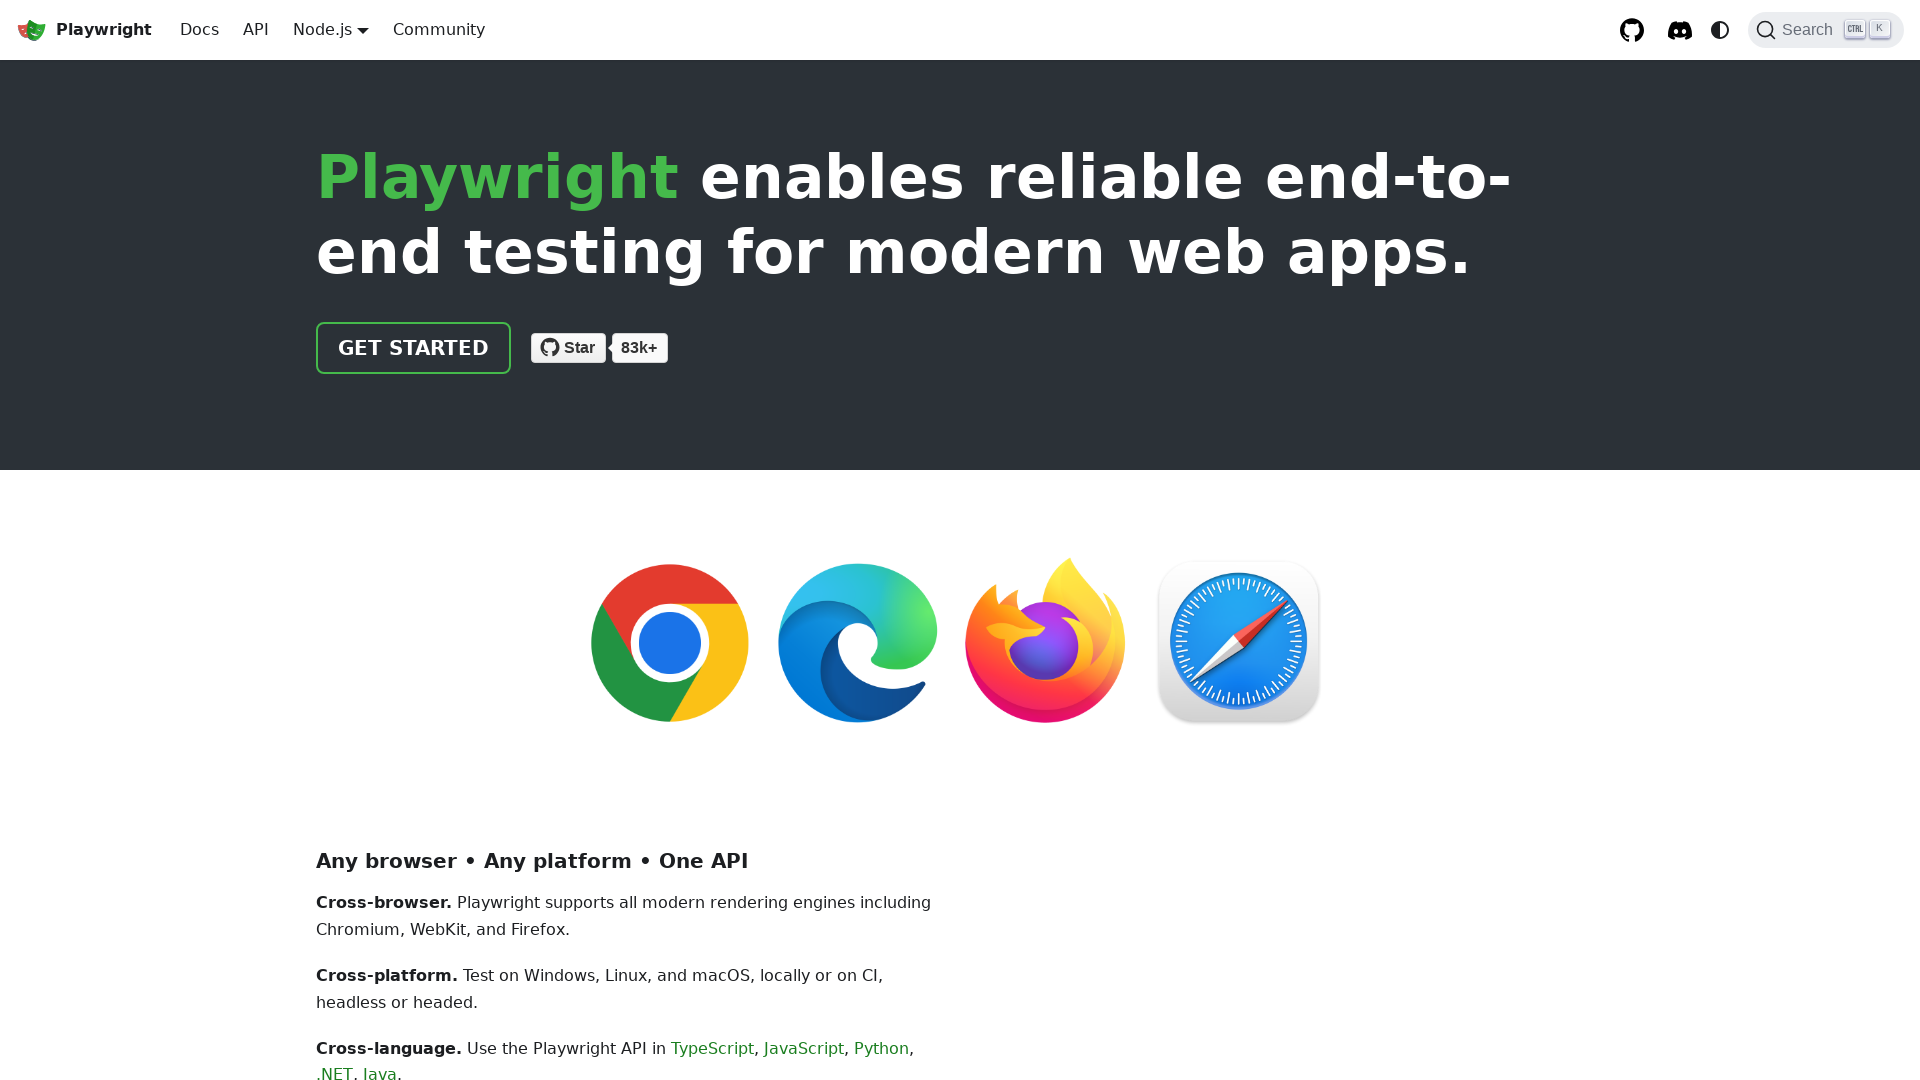

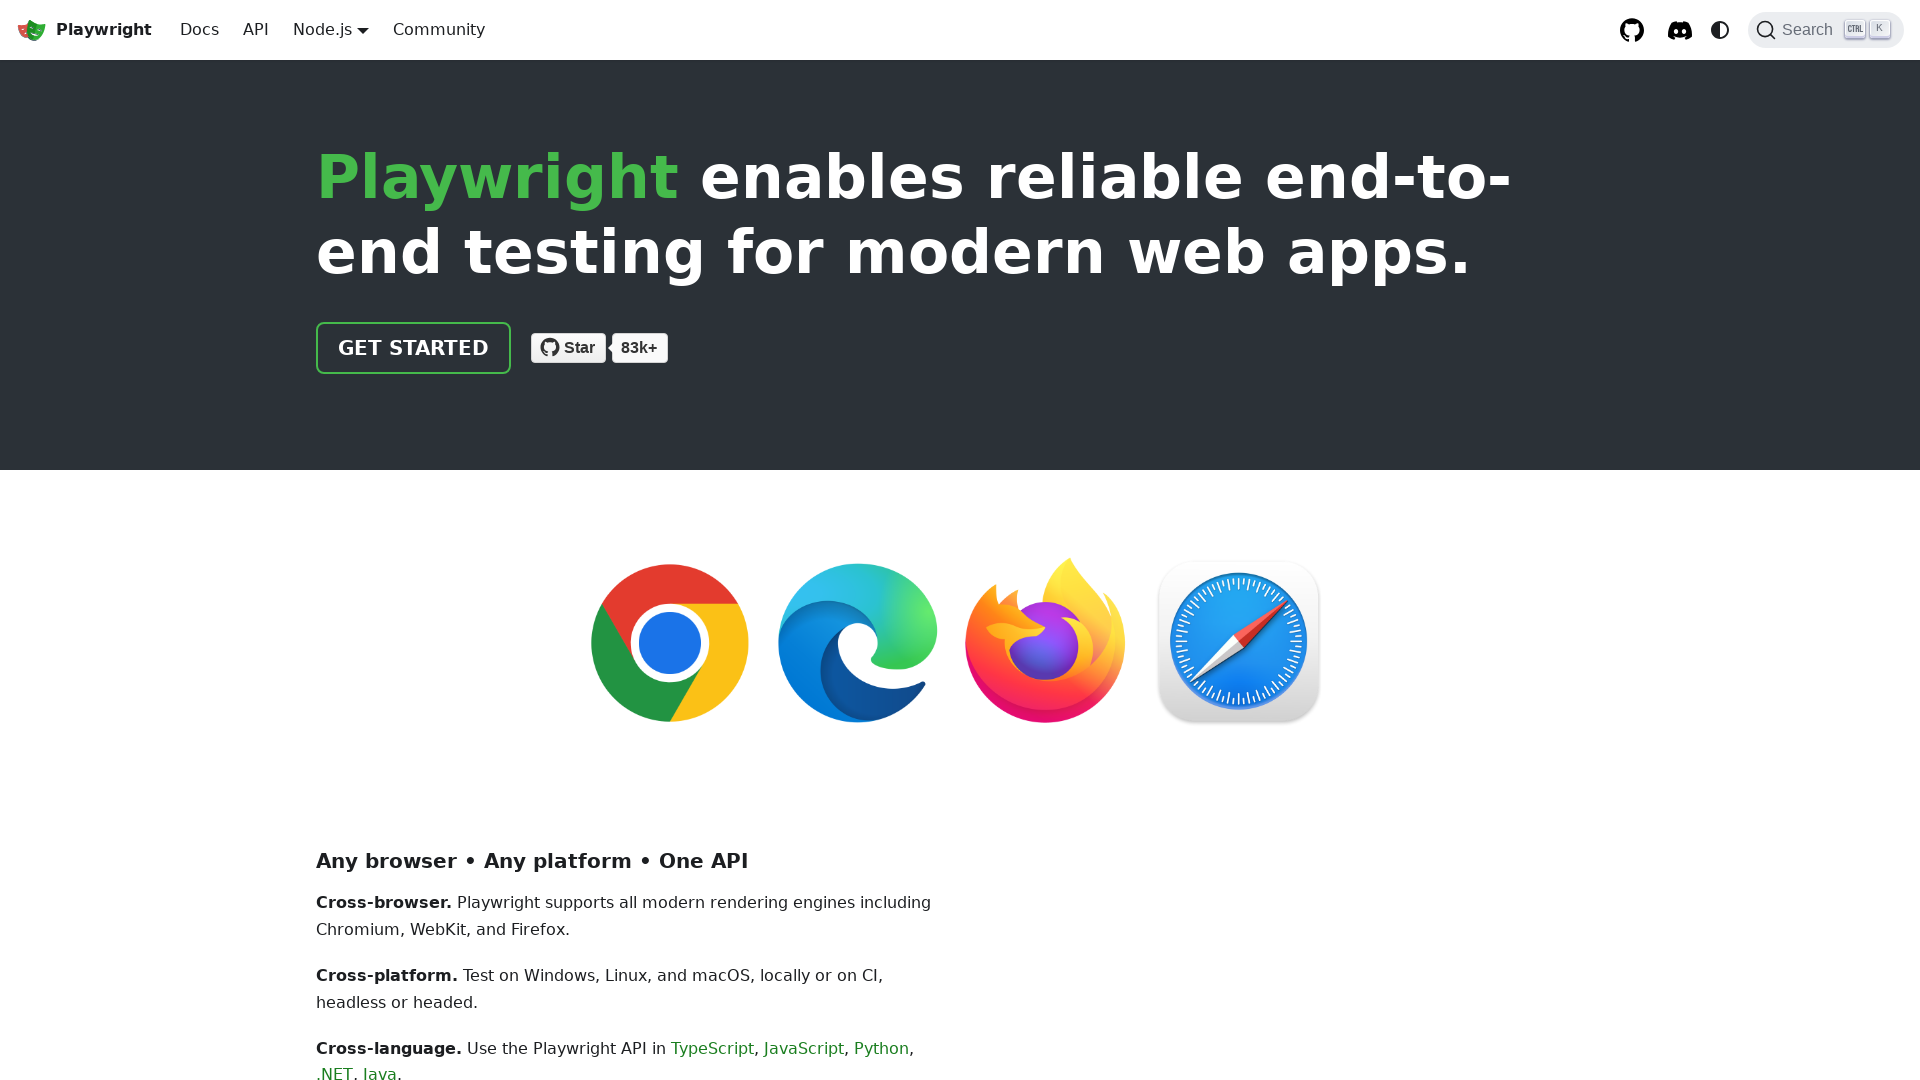